Tests a dynamic loading page where the target element is already in the DOM but hidden, clicking Start and waiting for the hidden element to become visible.

Starting URL: http://the-internet.herokuapp.com/dynamic_loading/1

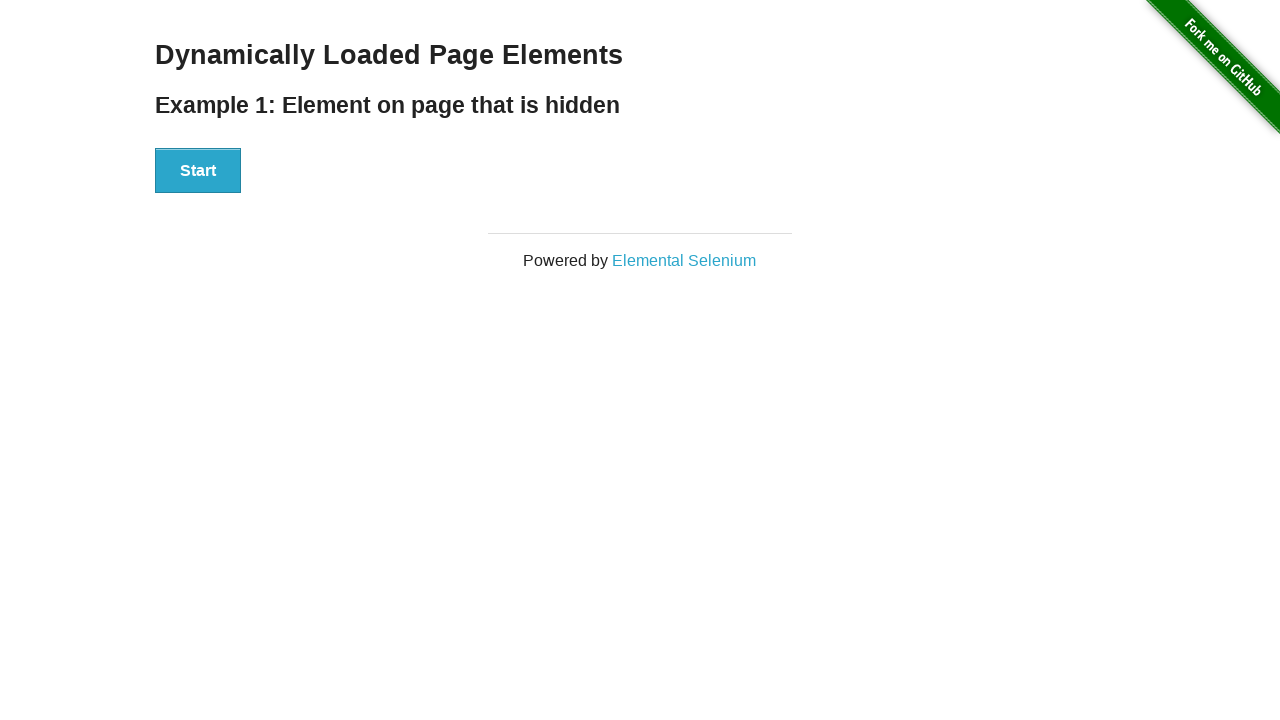

Clicked the Start button to begin dynamic loading at (198, 171) on #start button
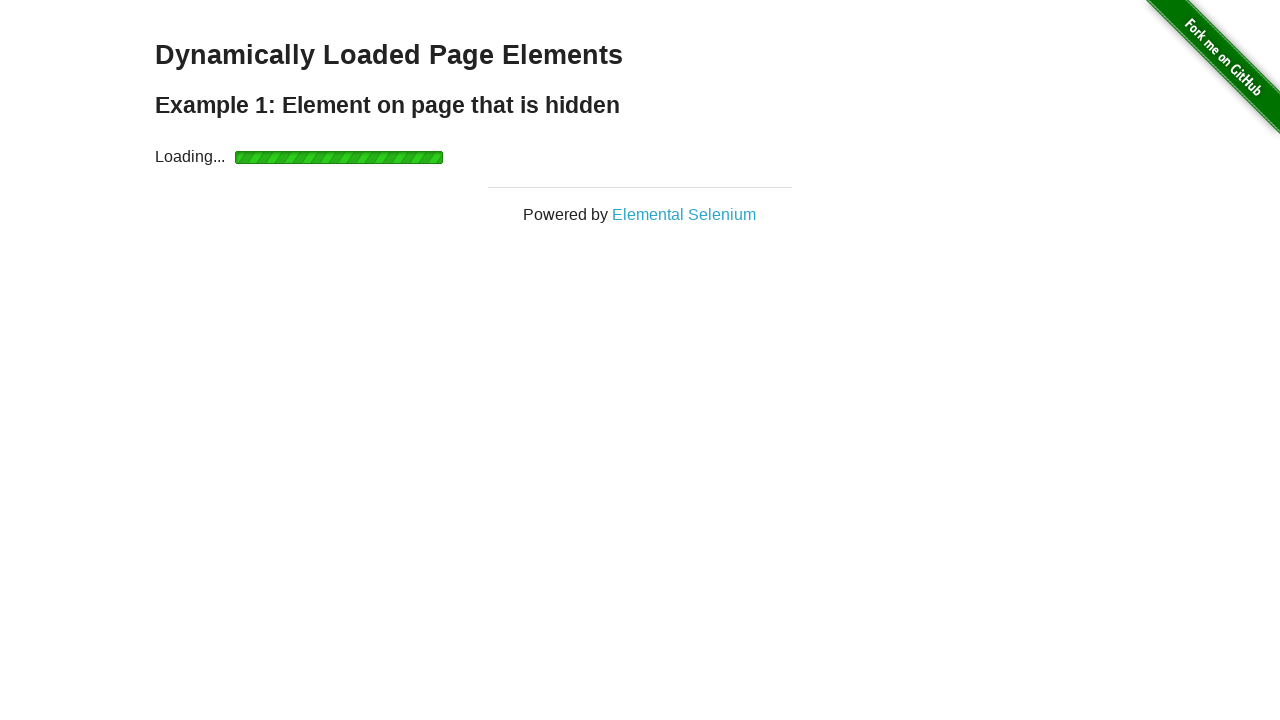

Waited for finish element to become visible after loading
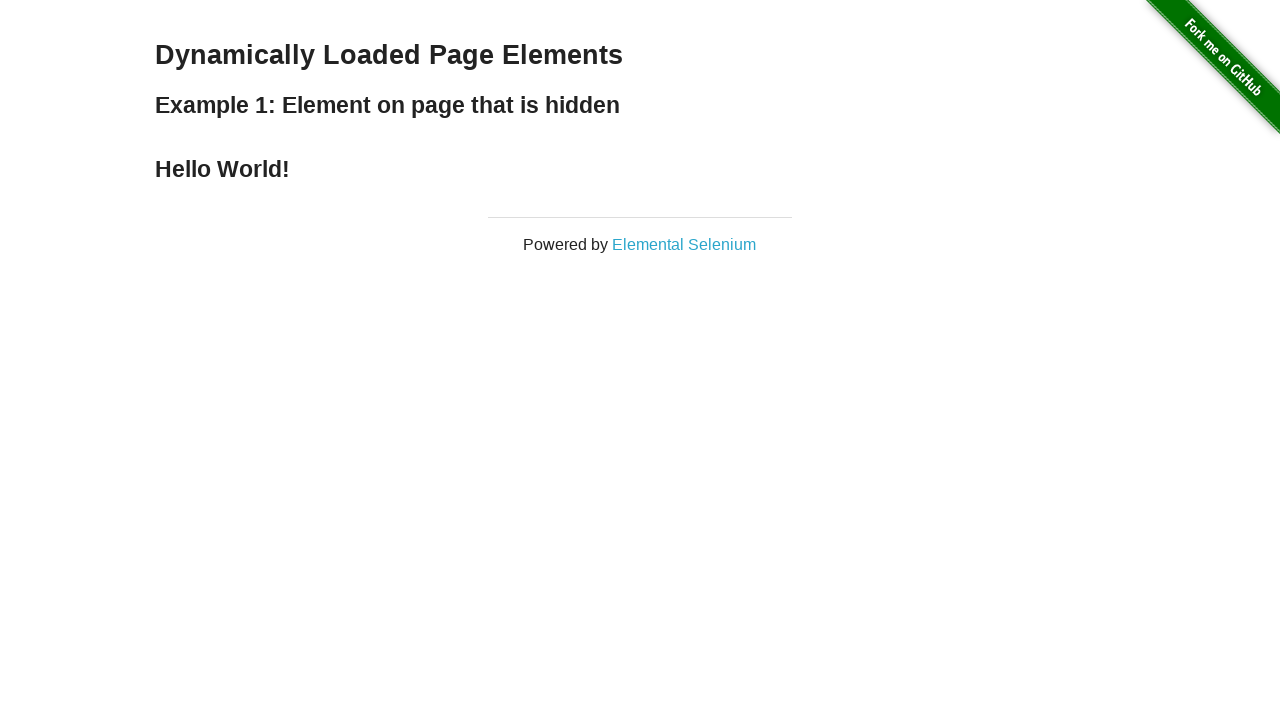

Verified that the finish element is visible
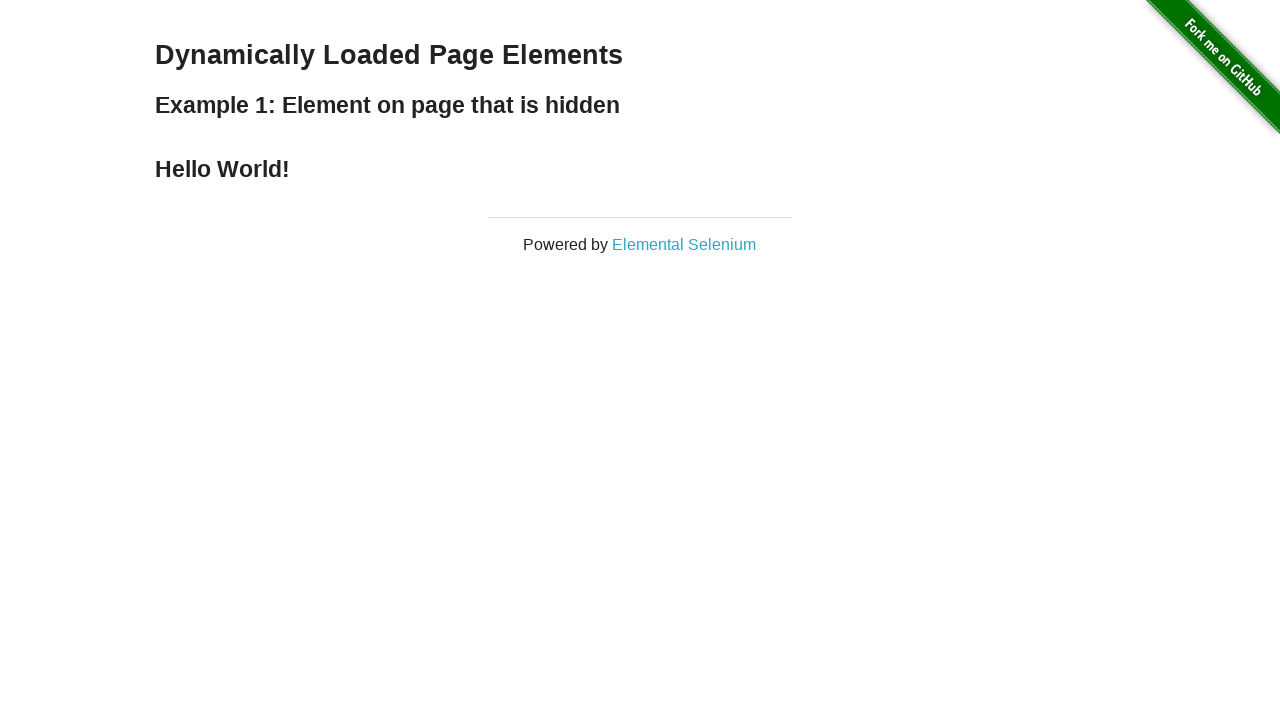

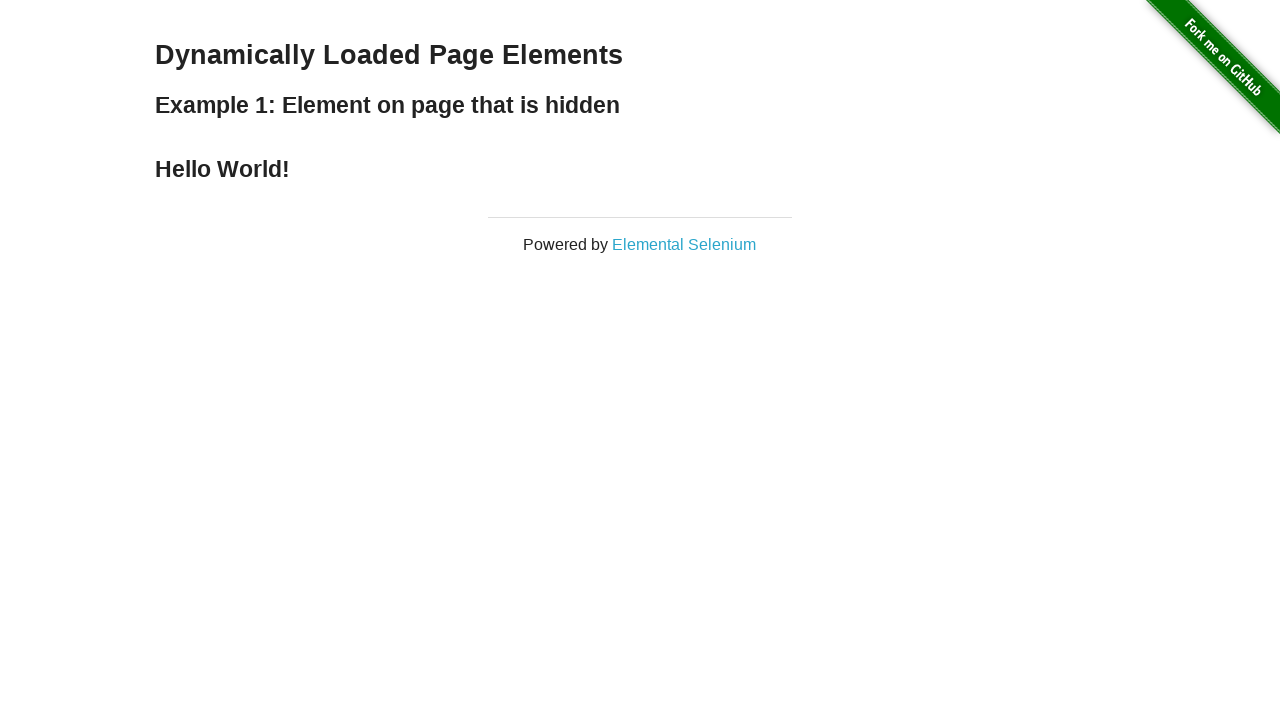